Navigates to the-internet.herokuapp.com homepage and clicks on the Form Authentication link to reach the login page

Starting URL: https://the-internet.herokuapp.com/

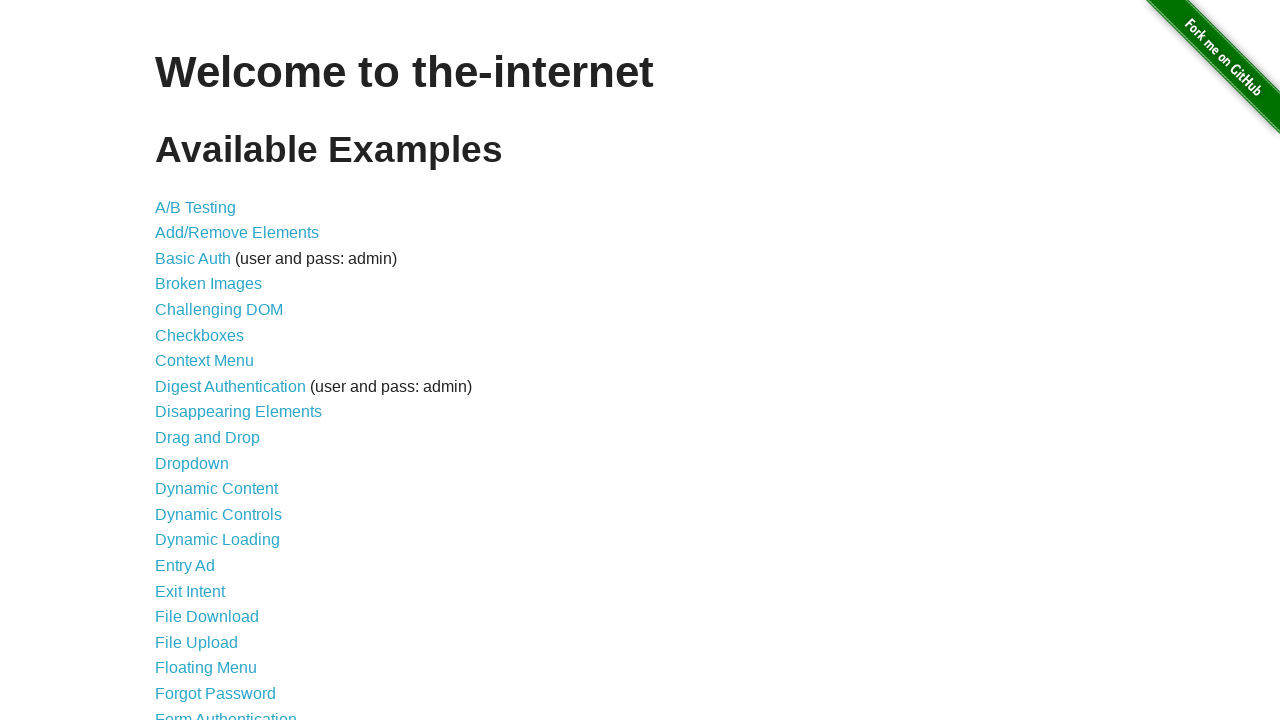

Navigated to the-internet.herokuapp.com homepage
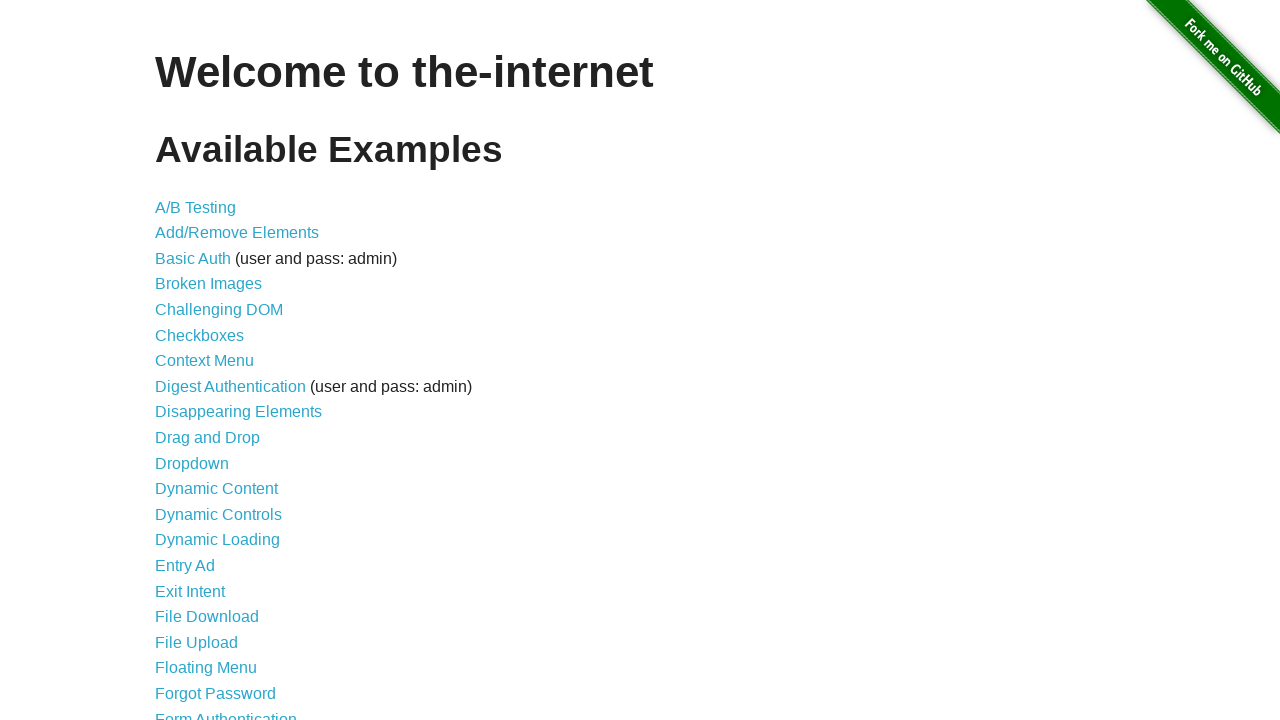

Clicked on Form Authentication link at (226, 712) on text=Form Authentication
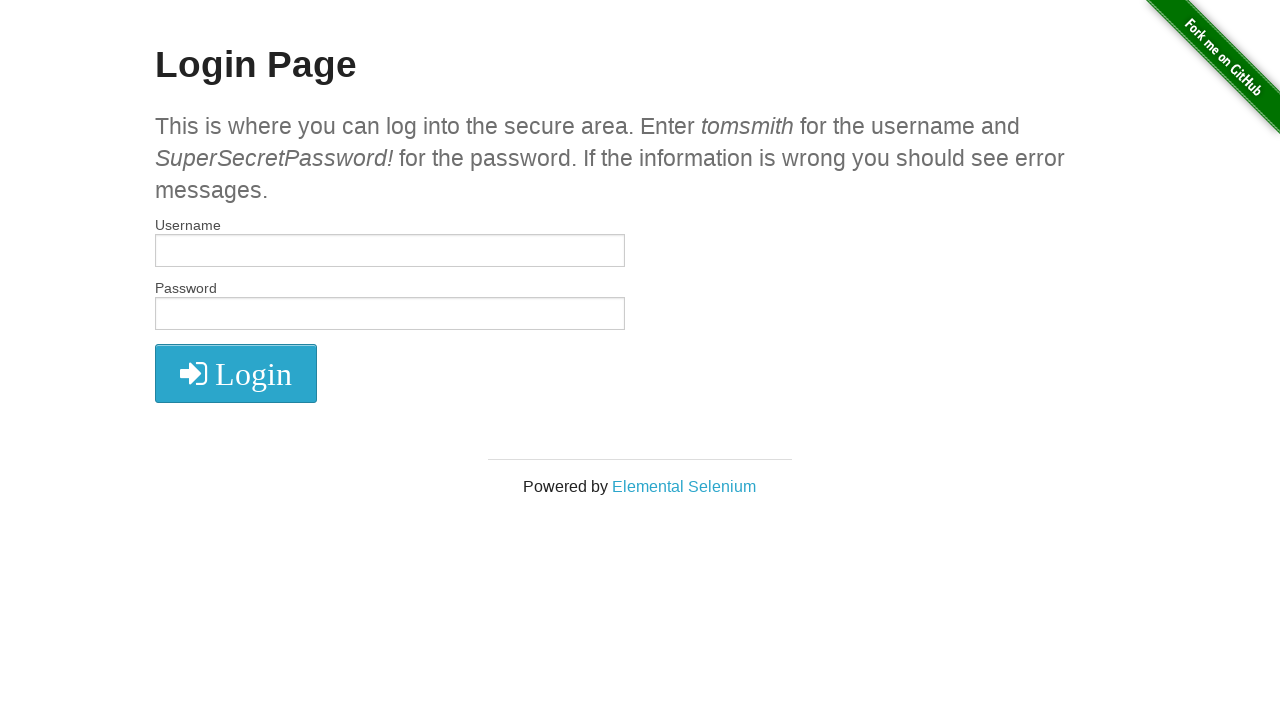

Login page loaded successfully
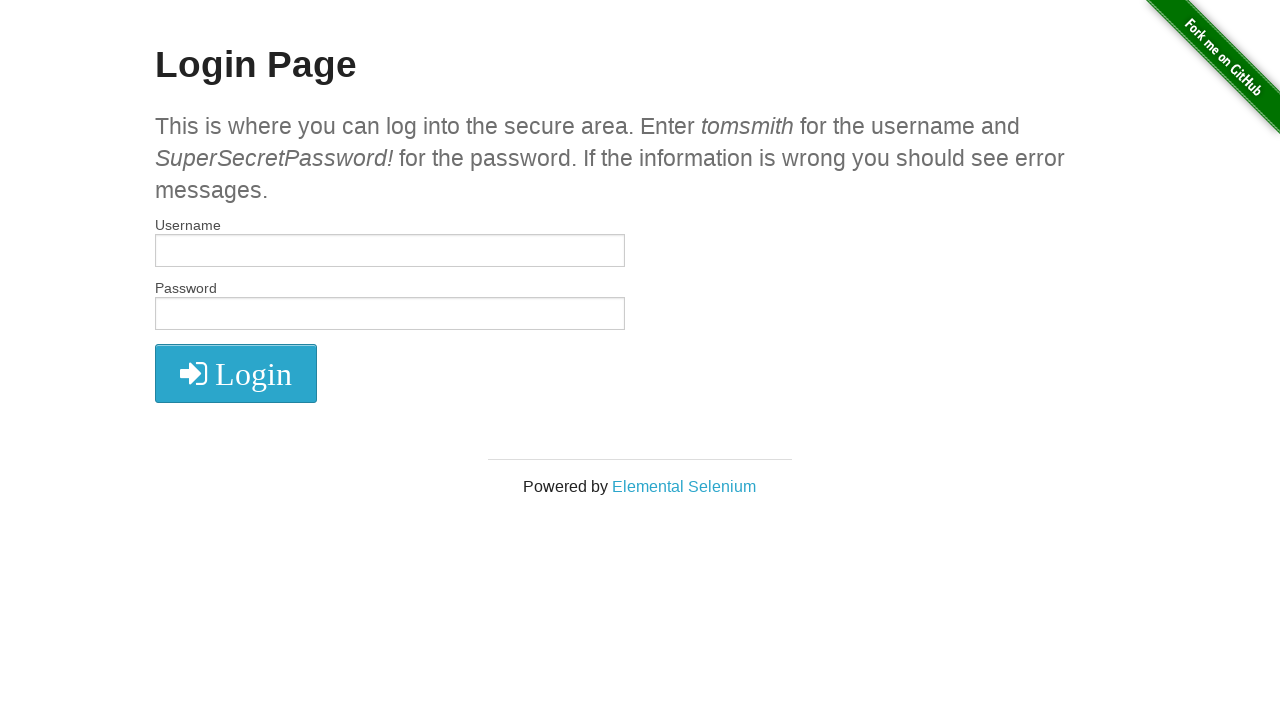

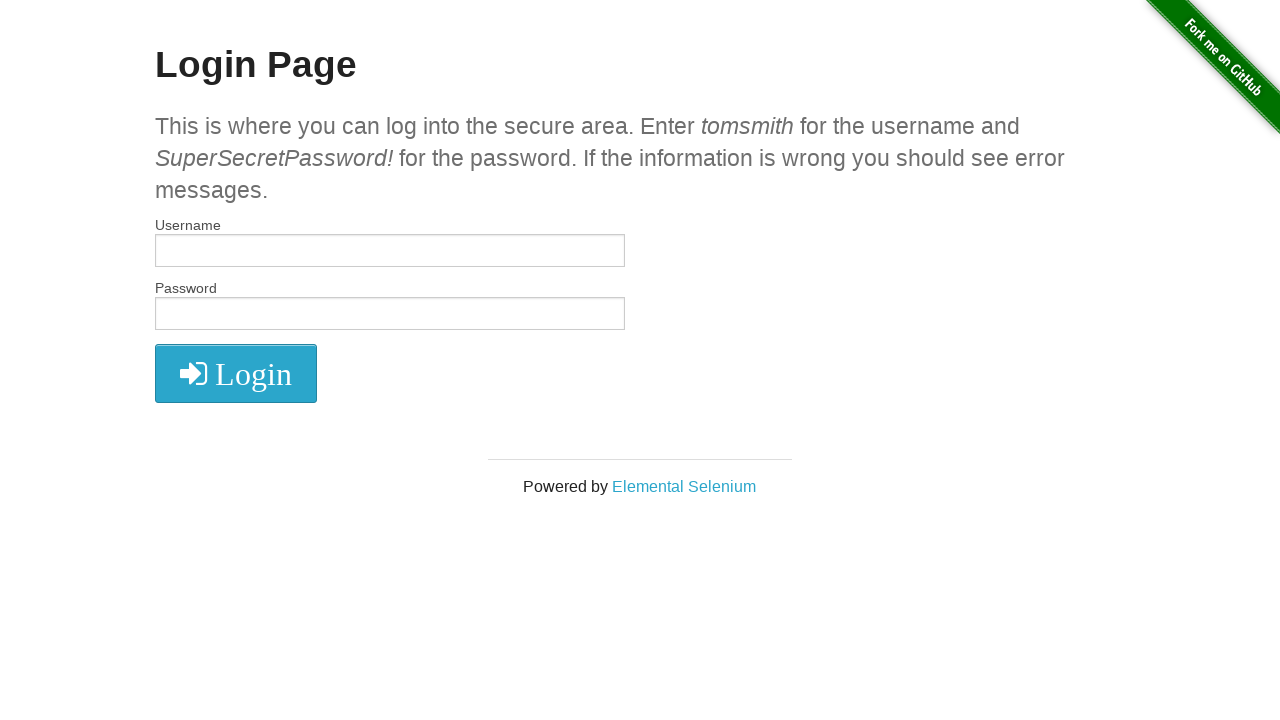